Tests drag and drop functionality by dragging an element and dropping it onto a target area

Starting URL: https://demoqa.com/droppable/

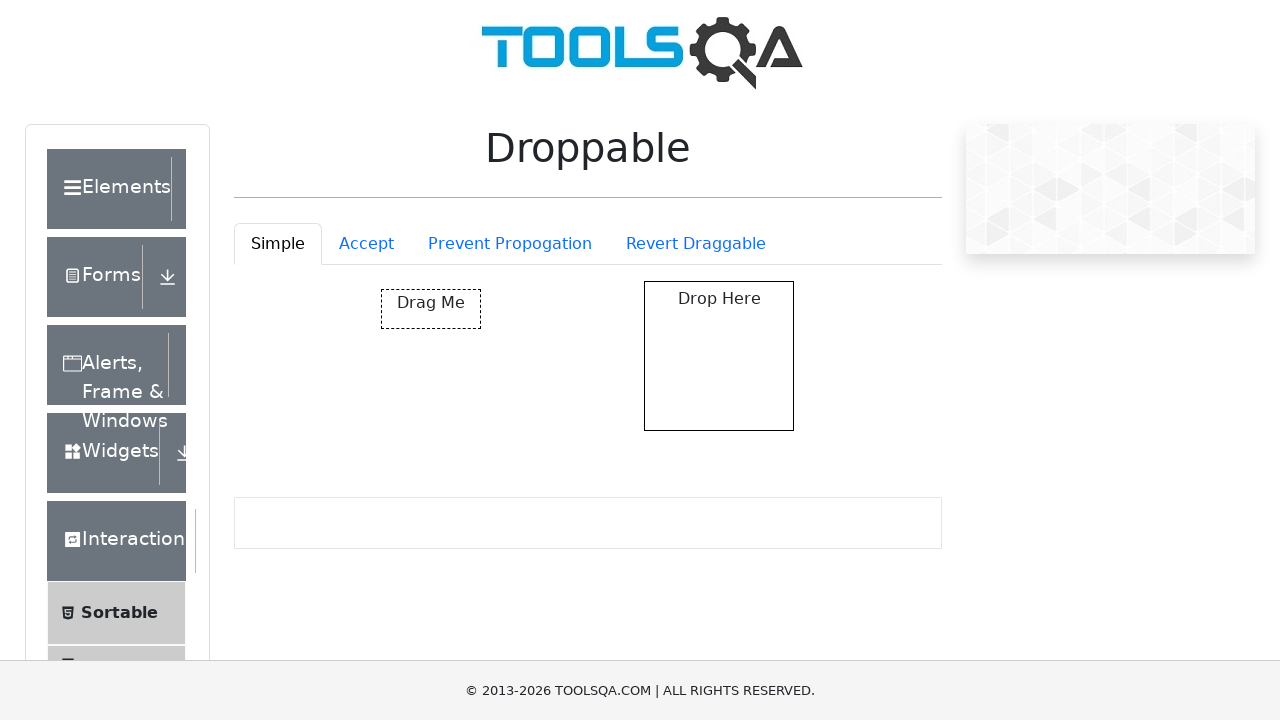

Located the draggable element
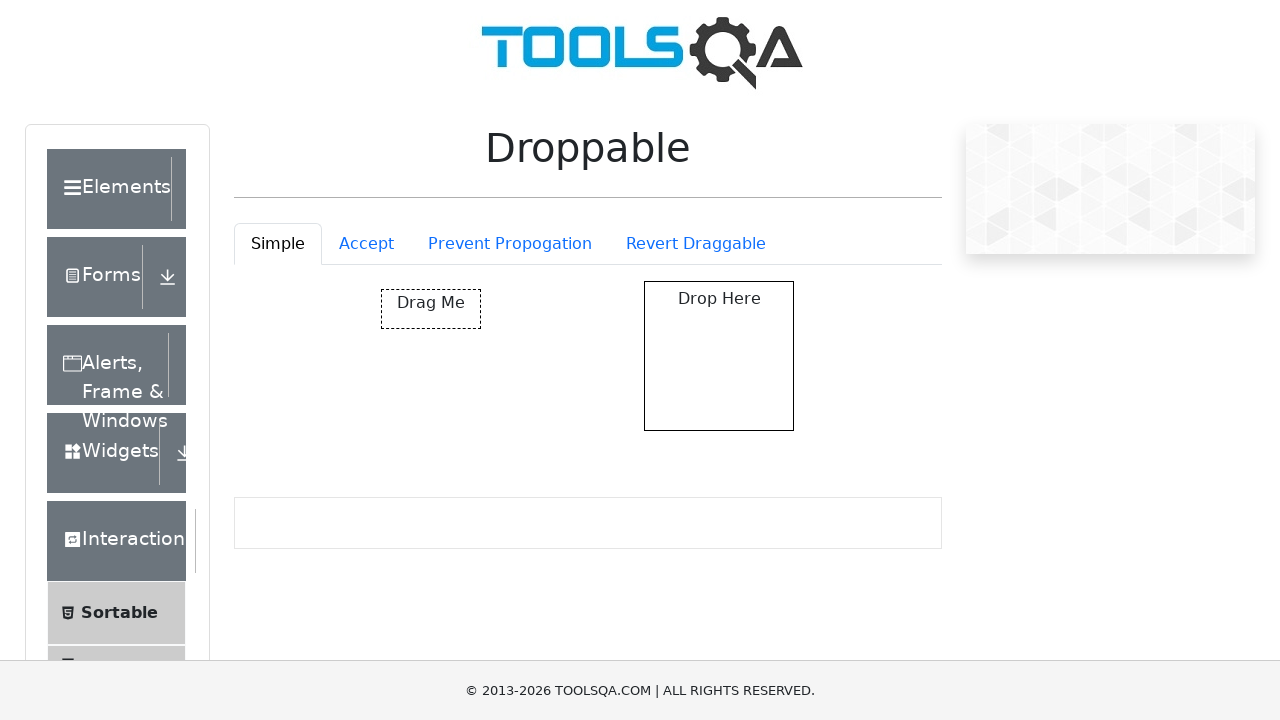

Located the droppable target area
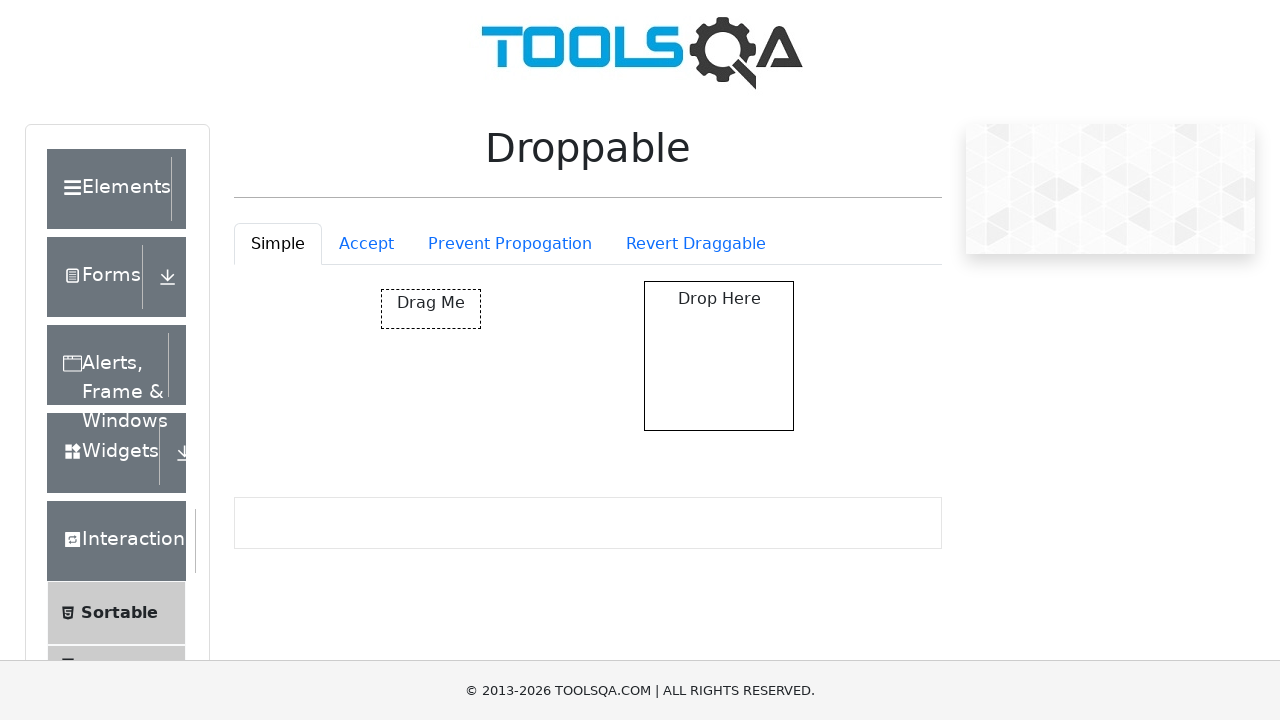

Dragged element and dropped it onto the target area at (719, 356)
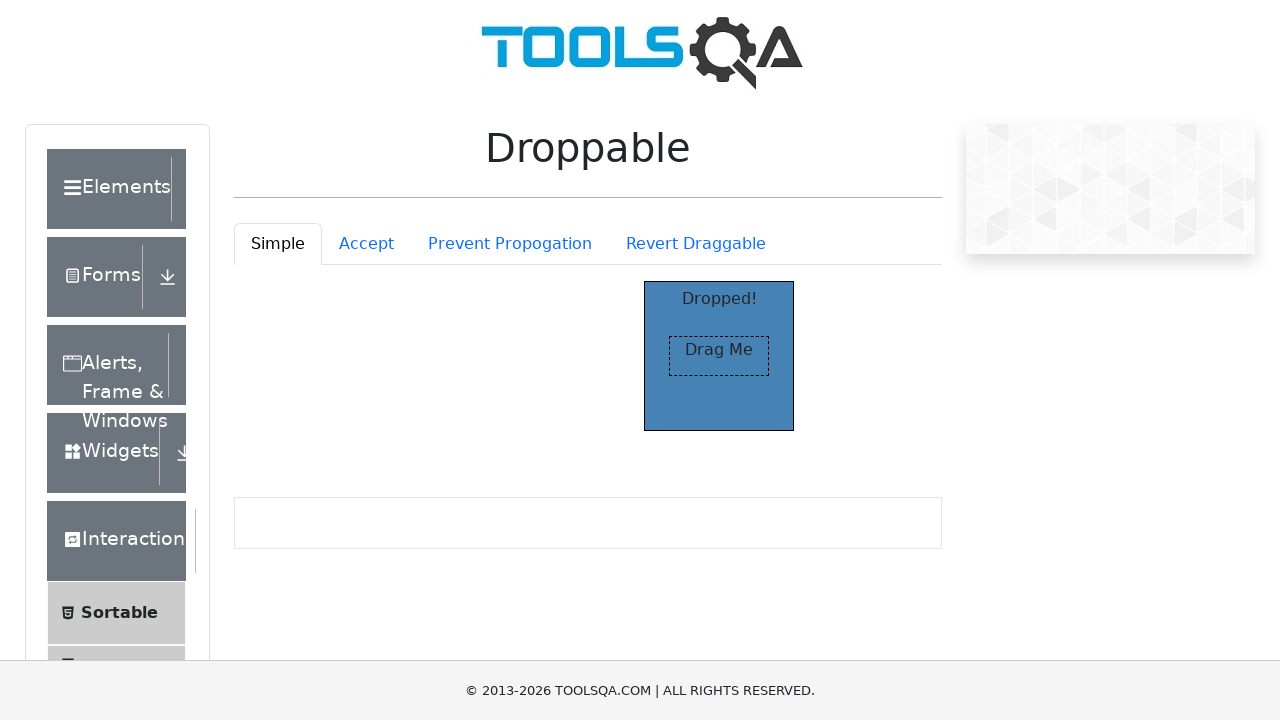

Waited 500ms for drag and drop action to complete
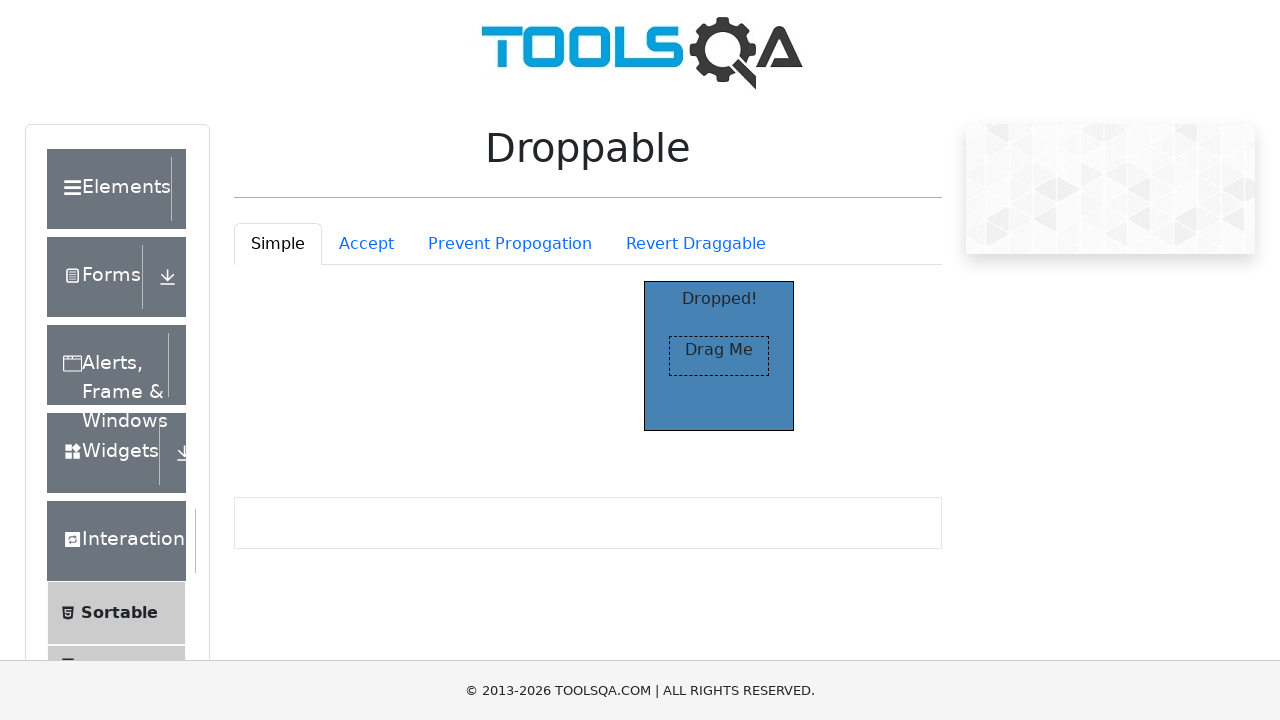

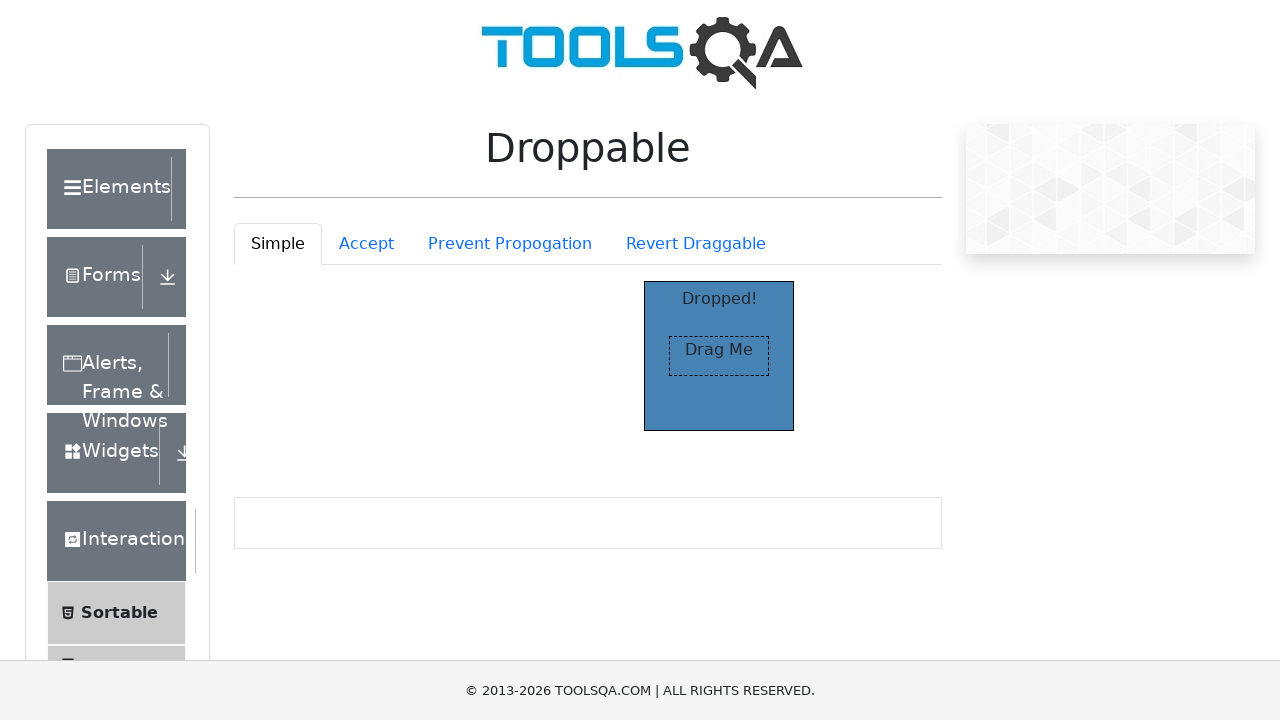